Verifies the Gcores news page loads correctly by checking the page marker element

Starting URL: https://www.gcores.com/news

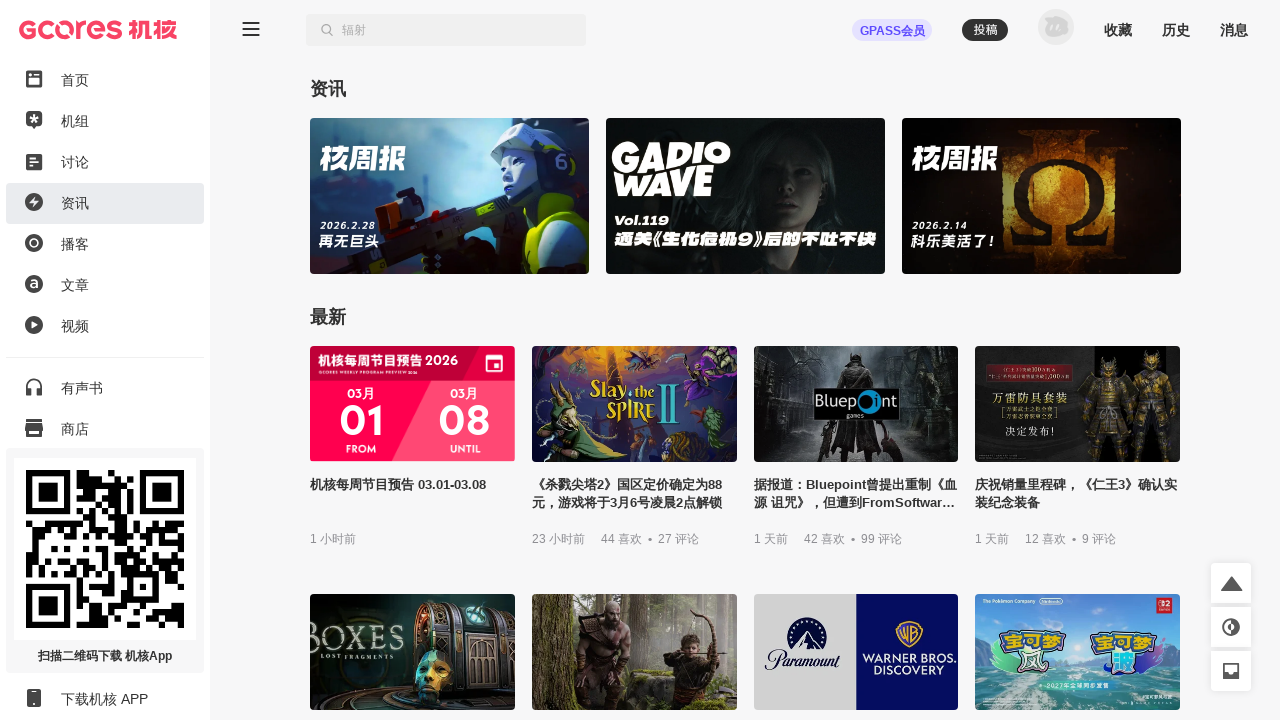

Waited for app inner container to load
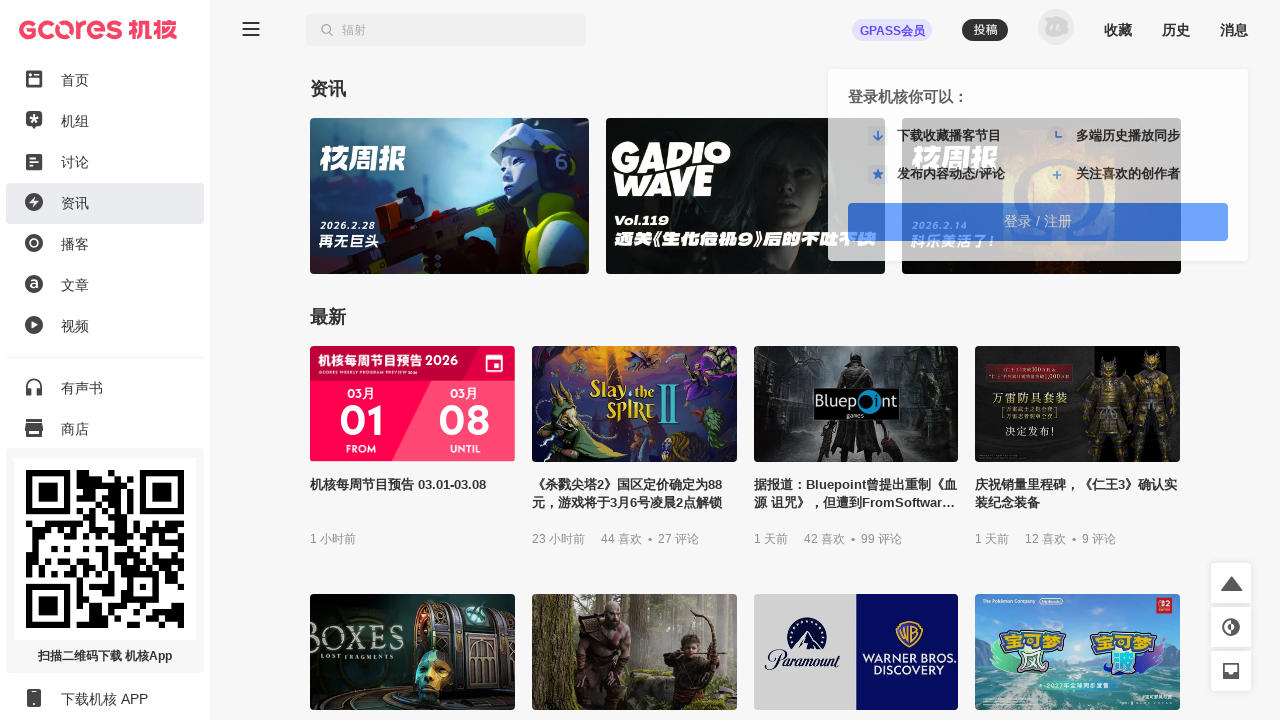

Located the app inner container element
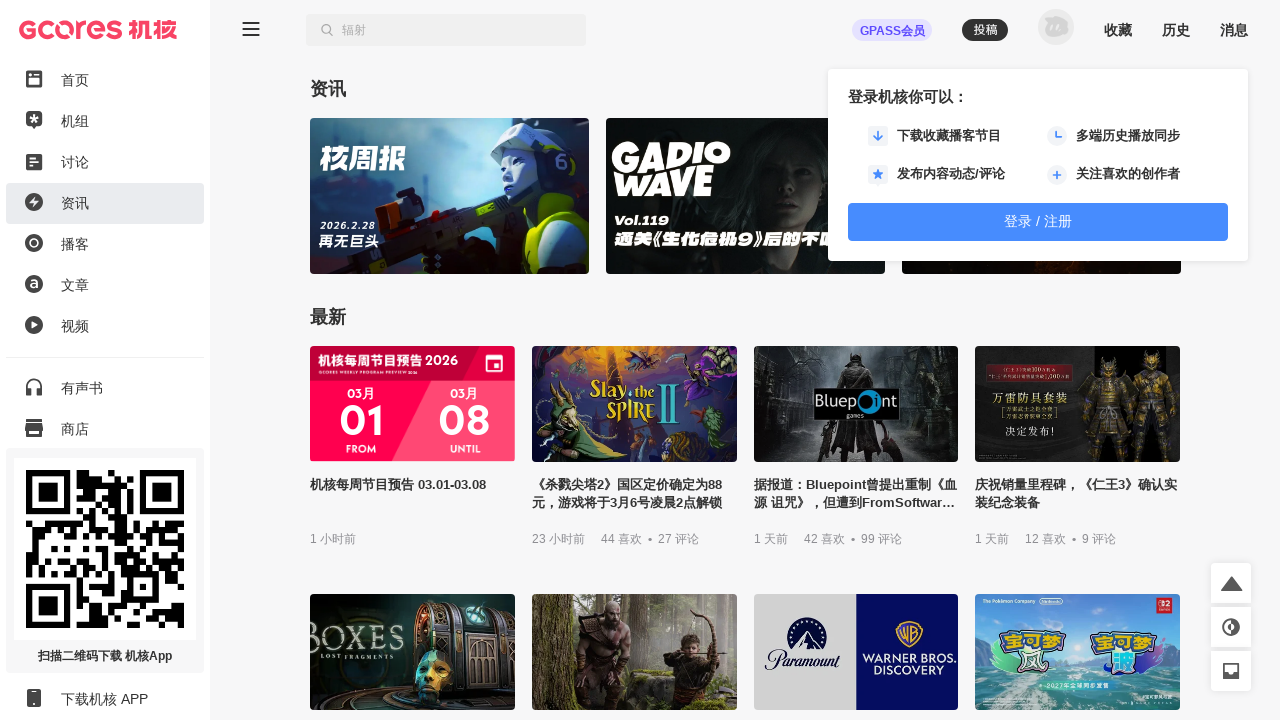

Verified page marker attribute indicates news list page (data-page-name='newsList')
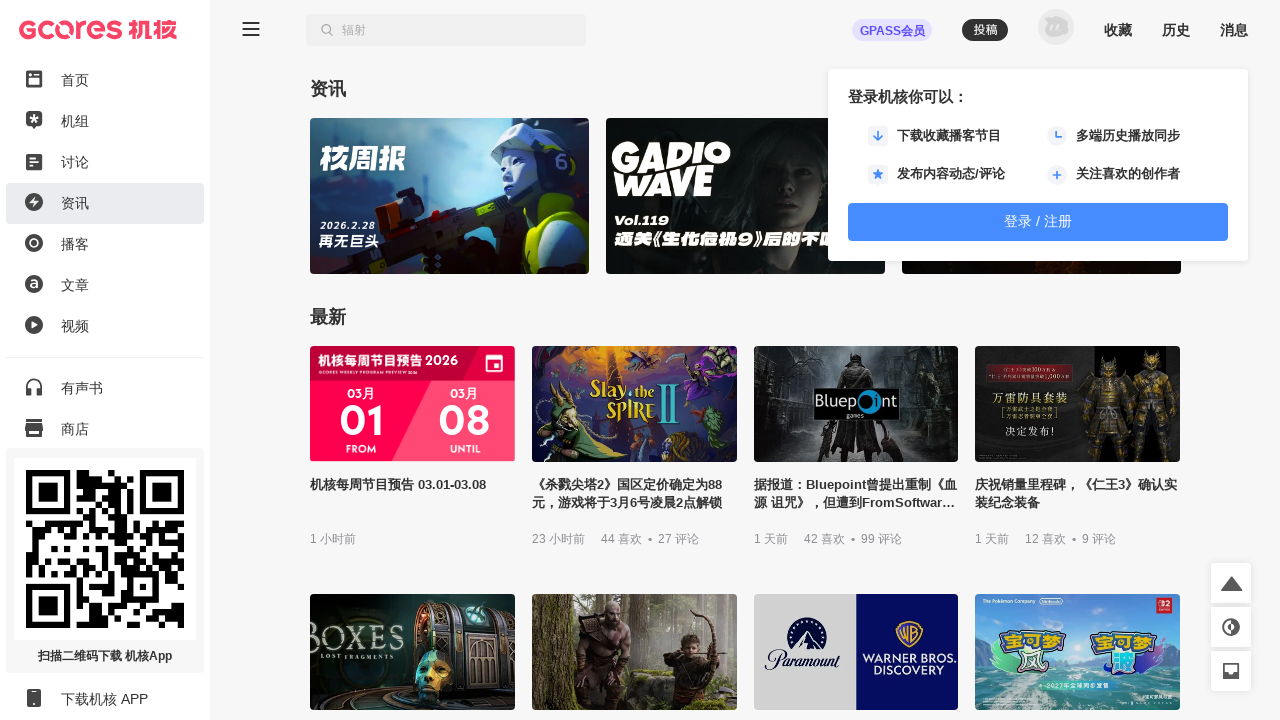

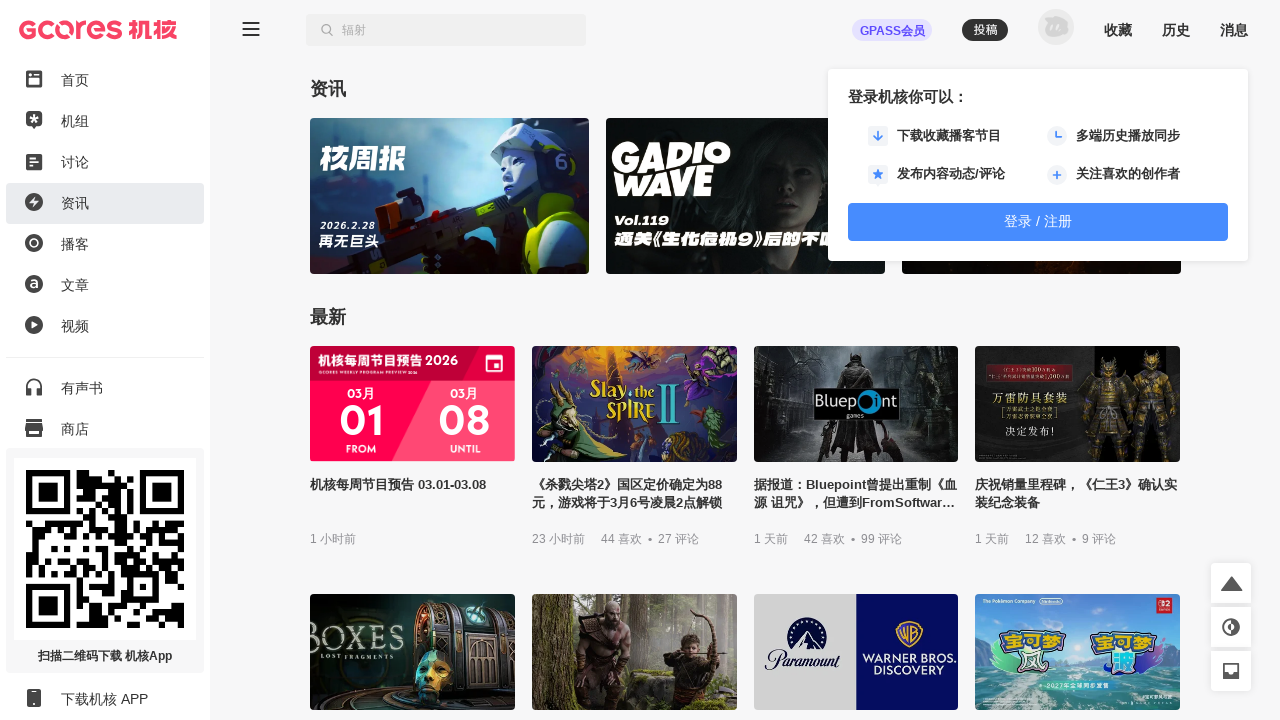